Tests checkbox functionality by navigating to a checkboxes page, finding all checkbox elements, and verifying their checked/selected states using both attribute lookup and isSelected methods.

Starting URL: http://the-internet.herokuapp.com/checkboxes

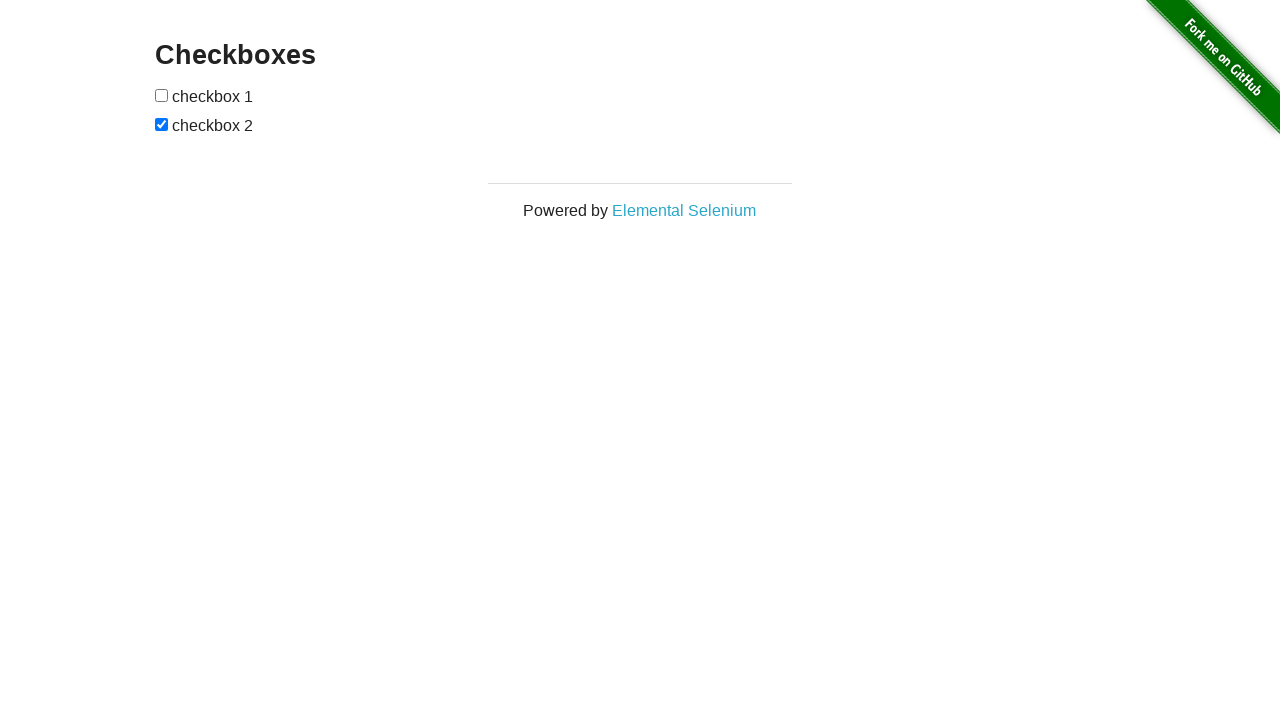

Waited for checkbox elements to be visible on the page
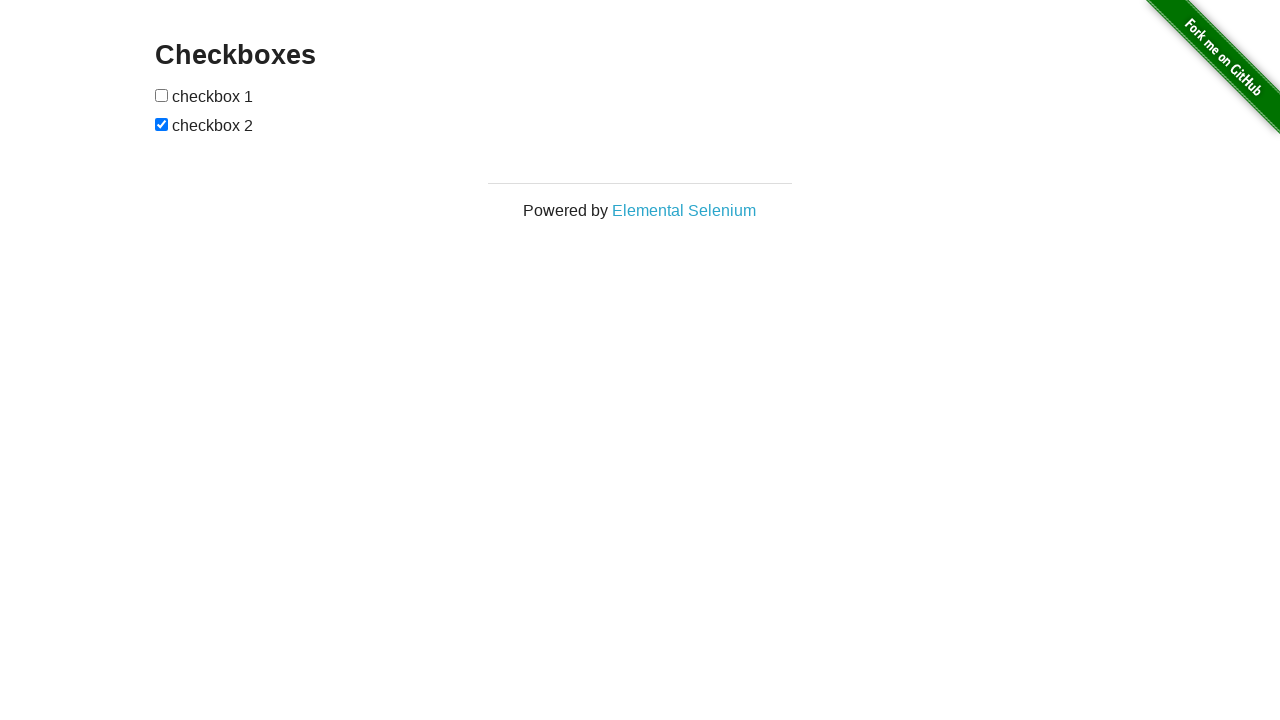

Located all checkbox elements on the page
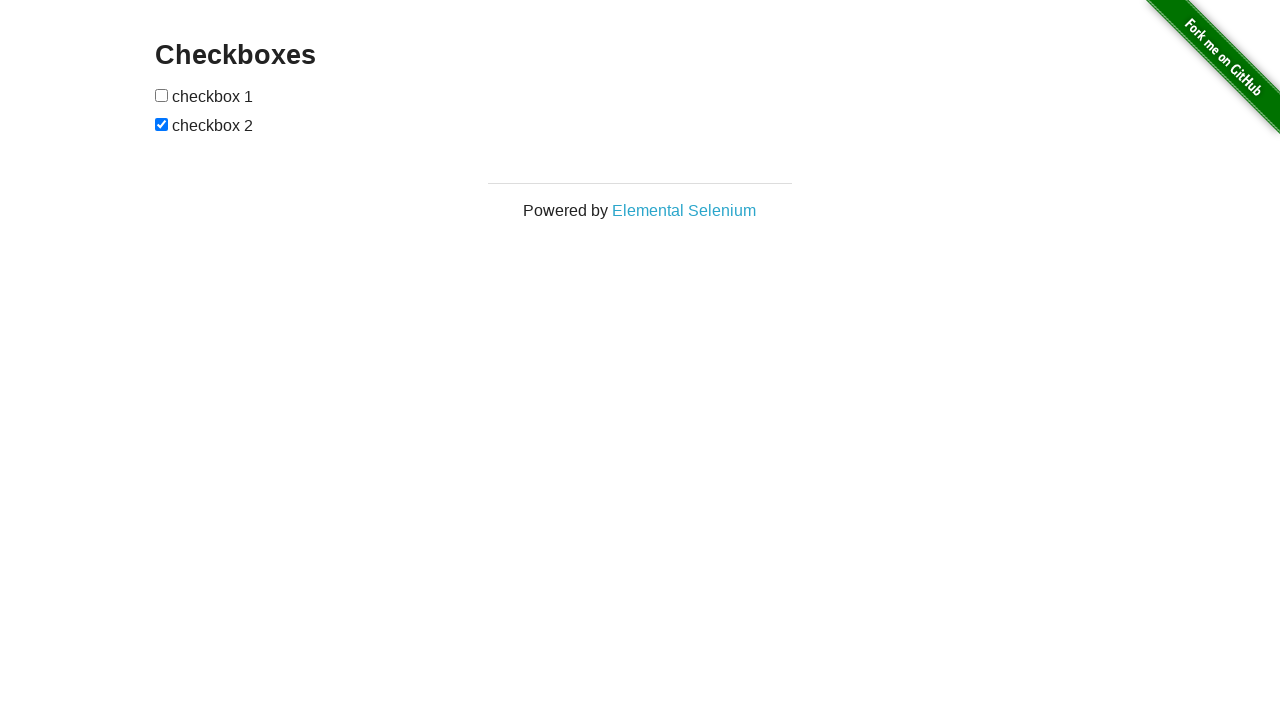

Verified that the second checkbox (index 1) is checked
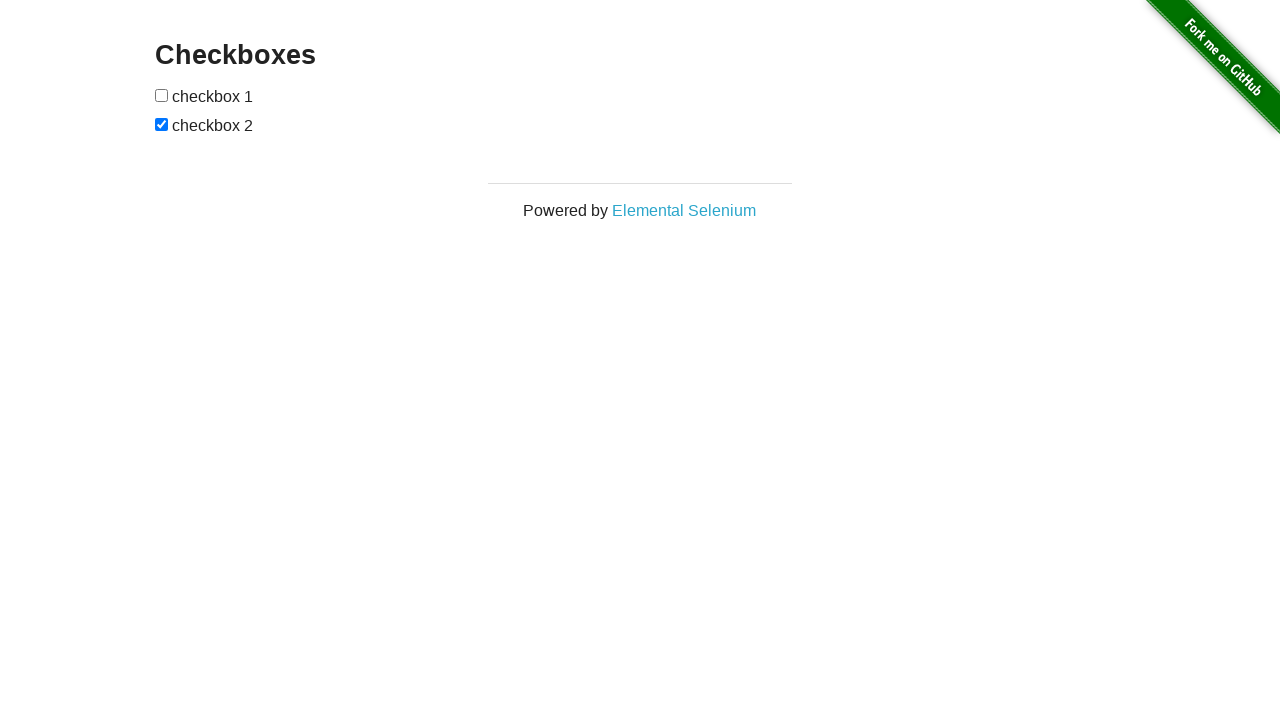

Verified that the first checkbox (index 0) is not checked
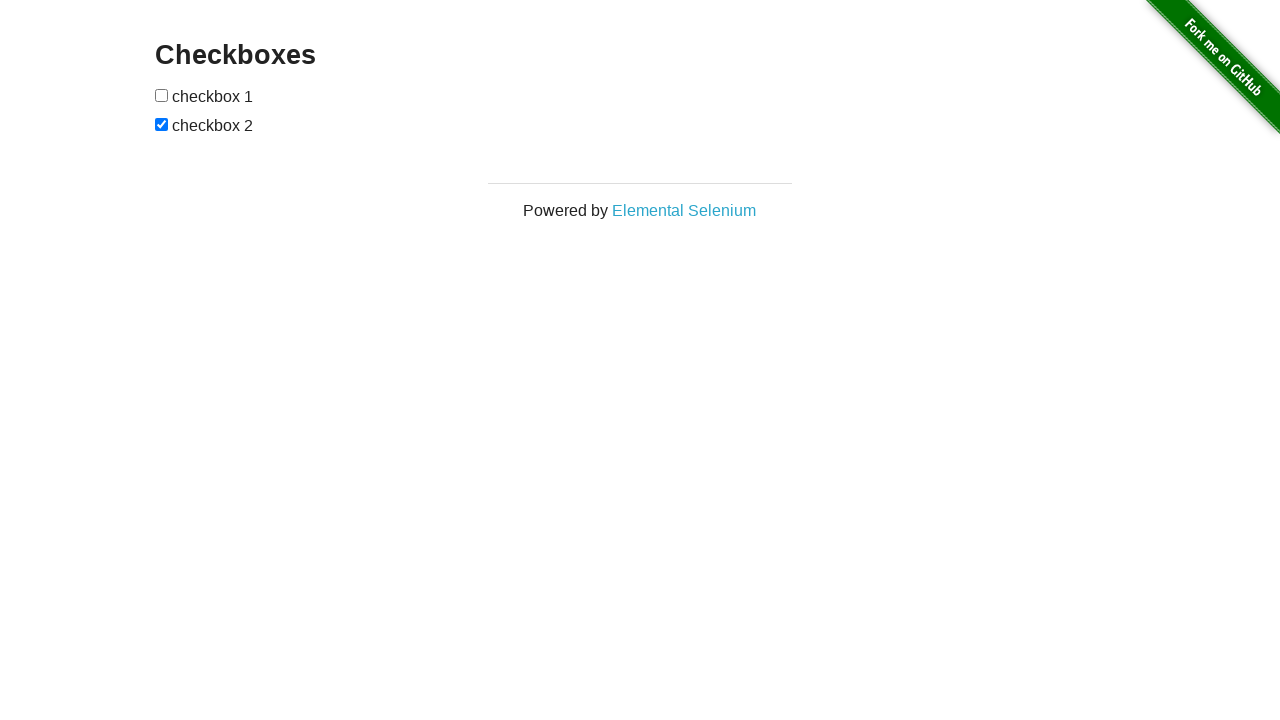

Clicked the first checkbox to check it at (162, 95) on input[type="checkbox"] >> nth=0
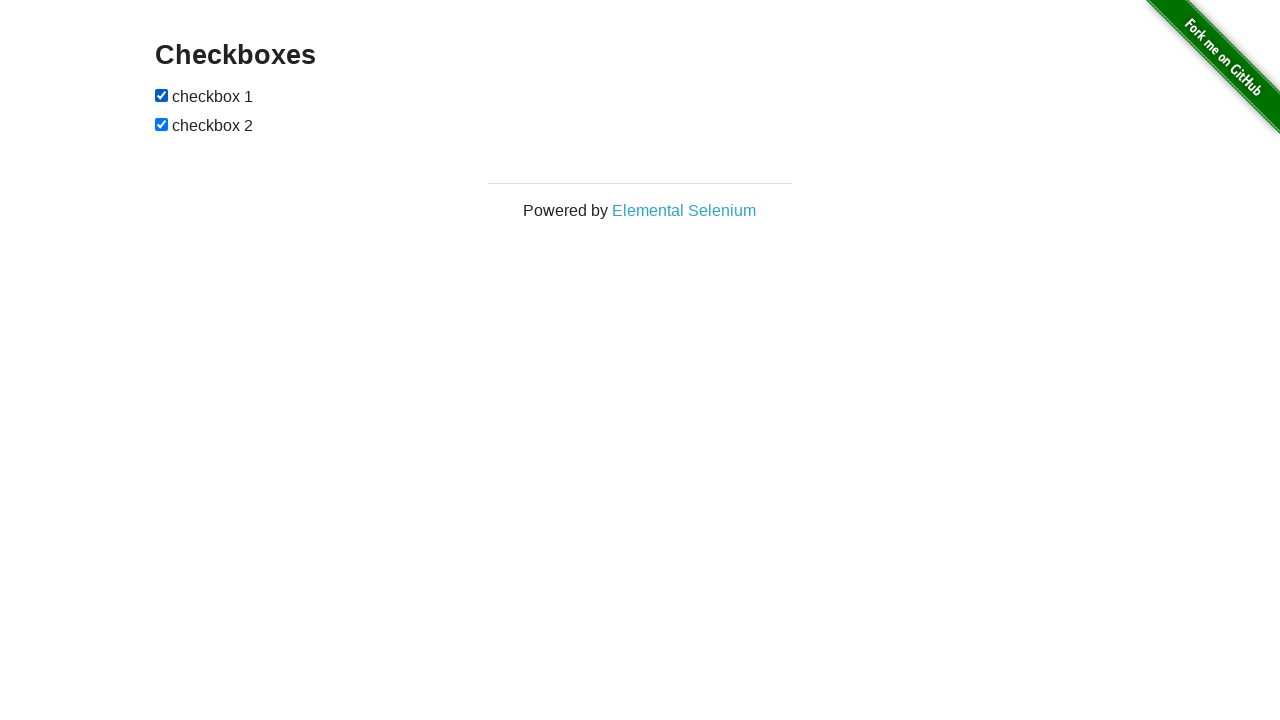

Verified that the first checkbox is now checked after clicking
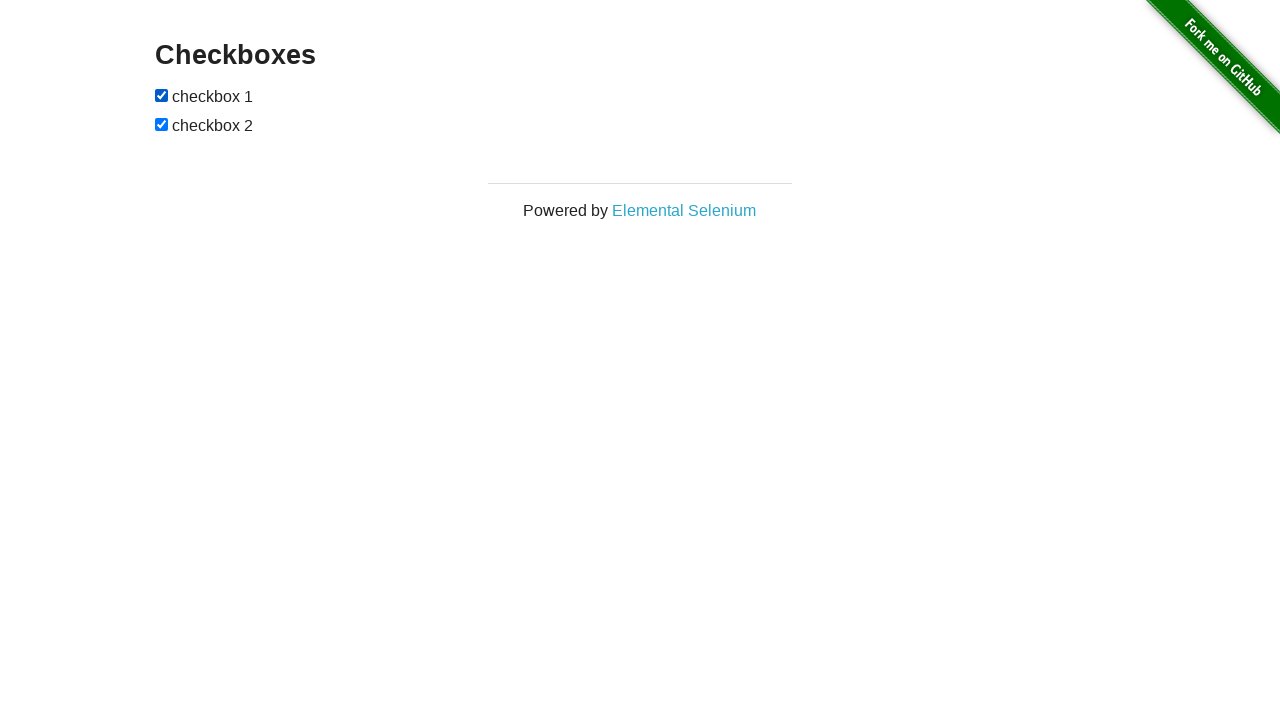

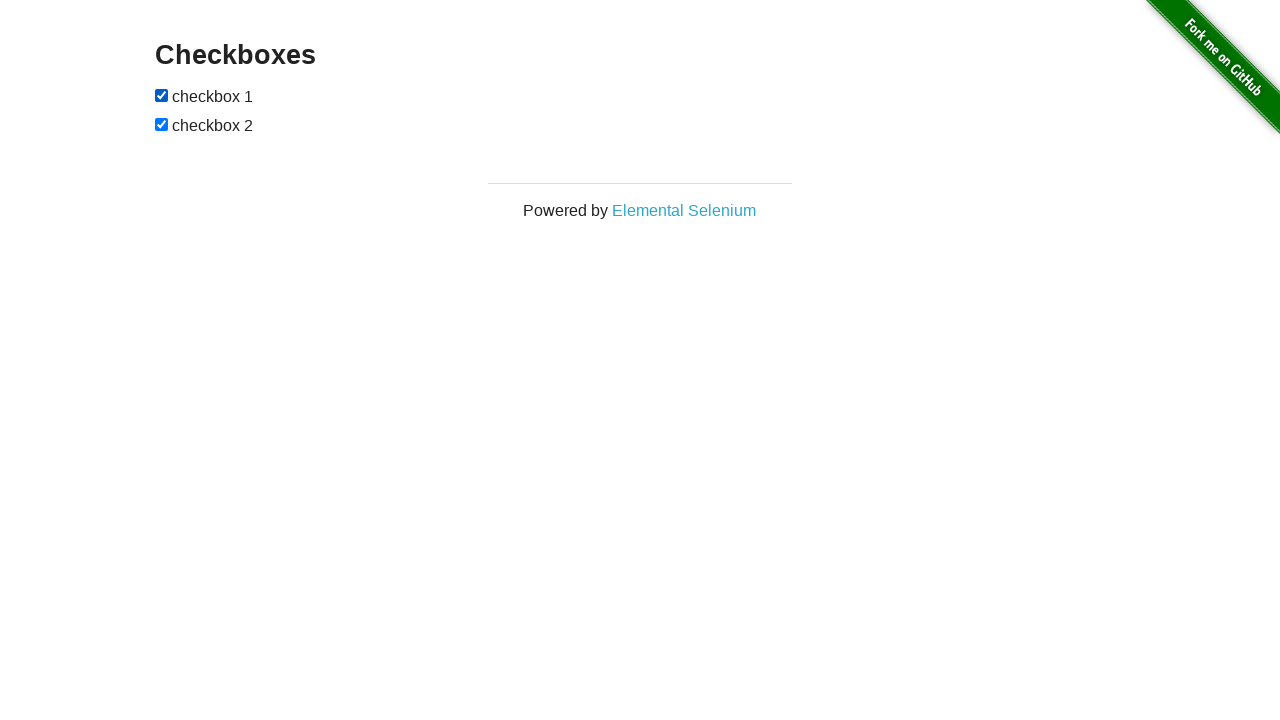